Opens a website, creates new tabs/windows, and navigates to a different URL in the new window

Starting URL: https://demo.opencart.com

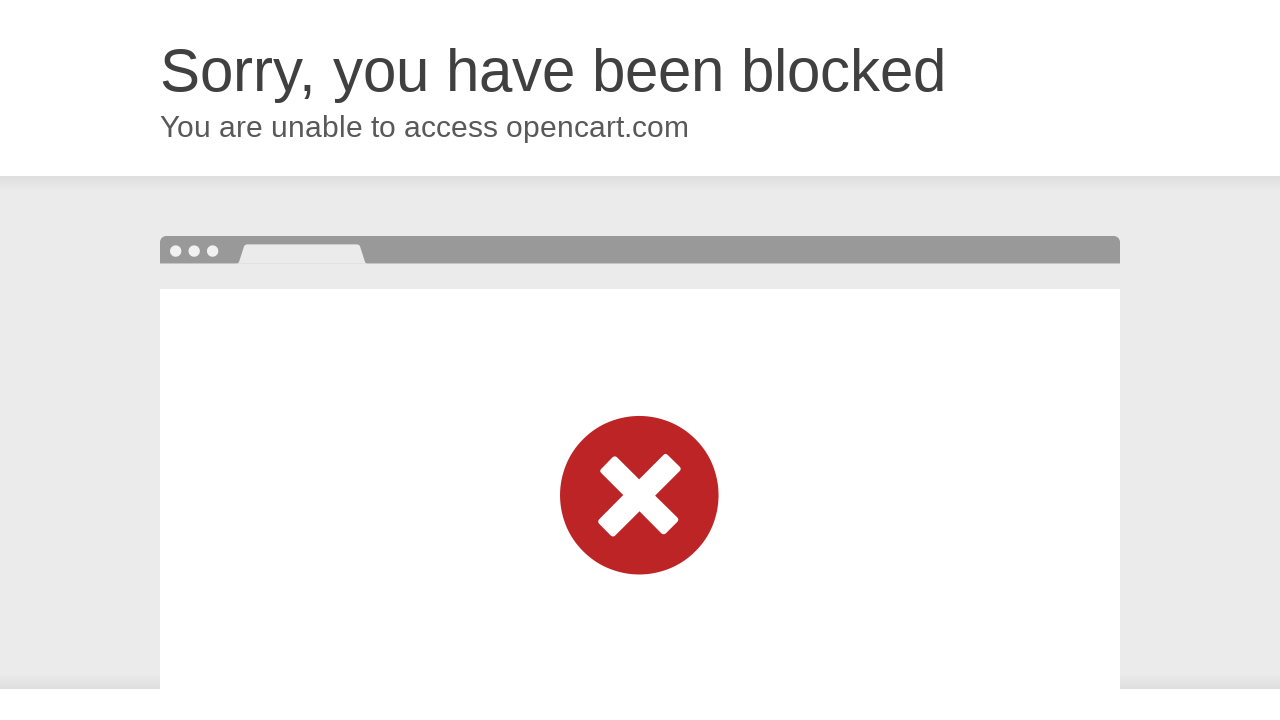

Opened a new tab
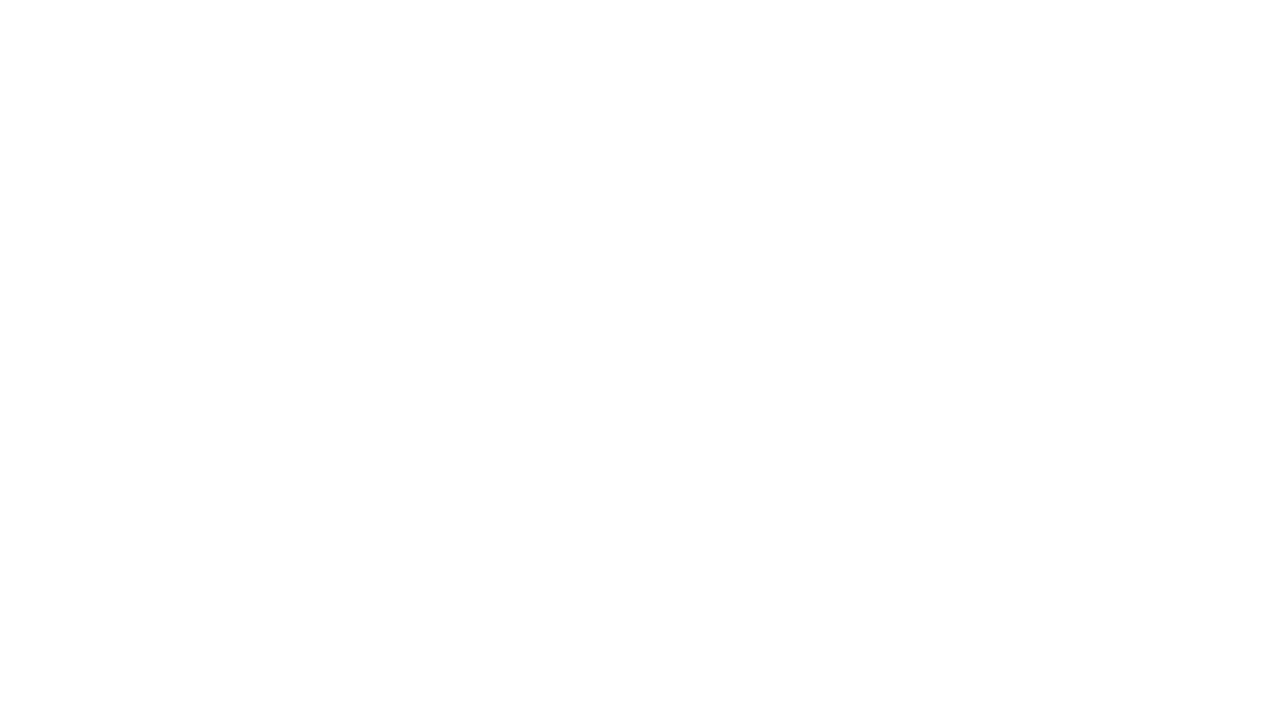

Opened another new tab to simulate a new window
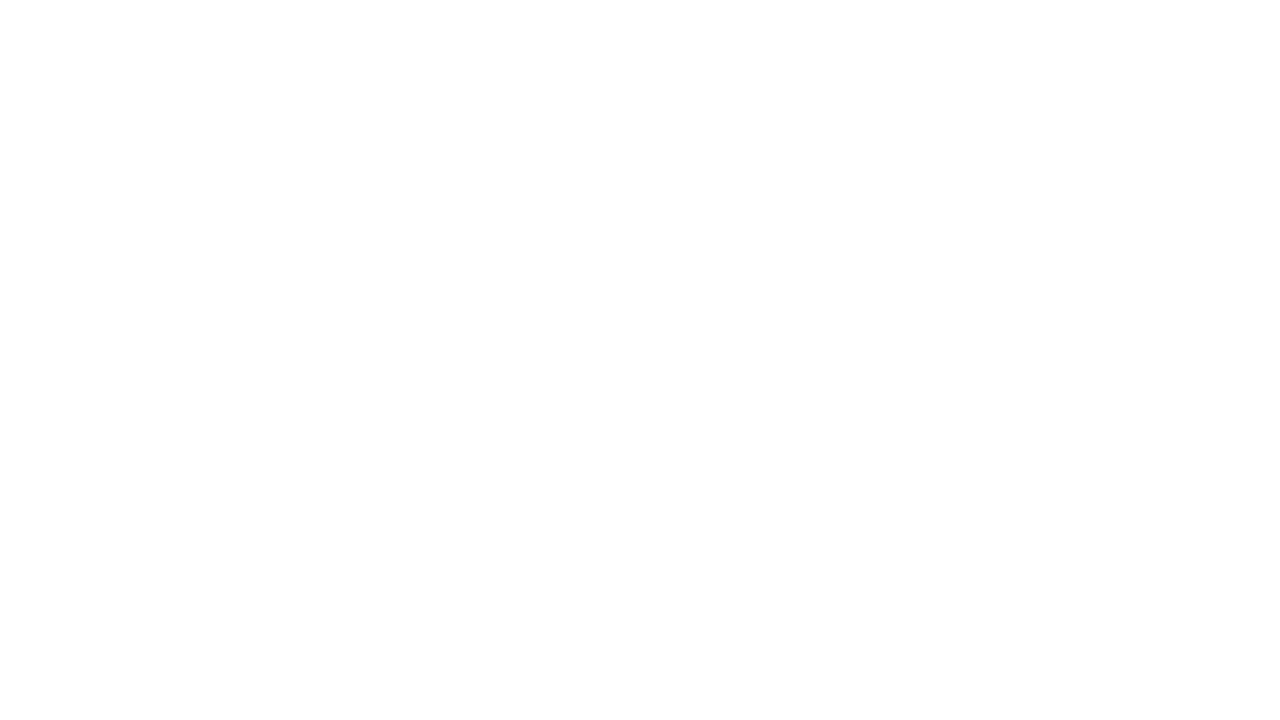

Navigated to OrangeHRM login page in the new window
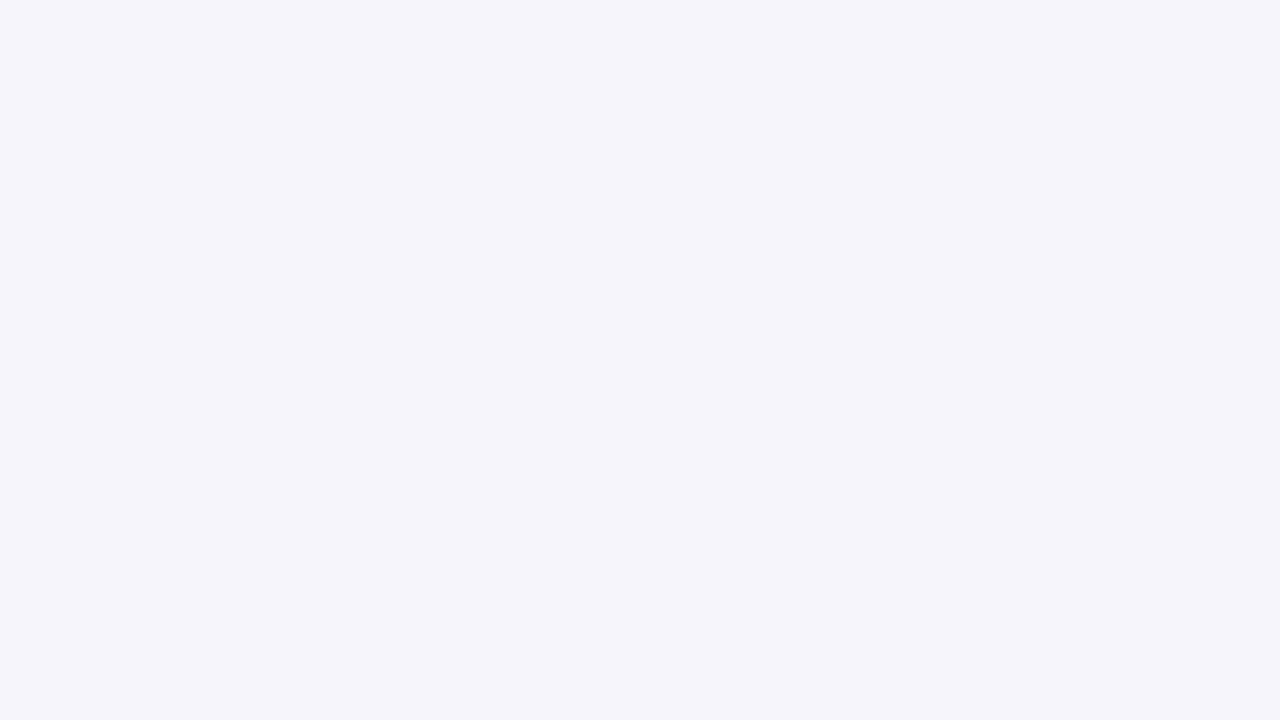

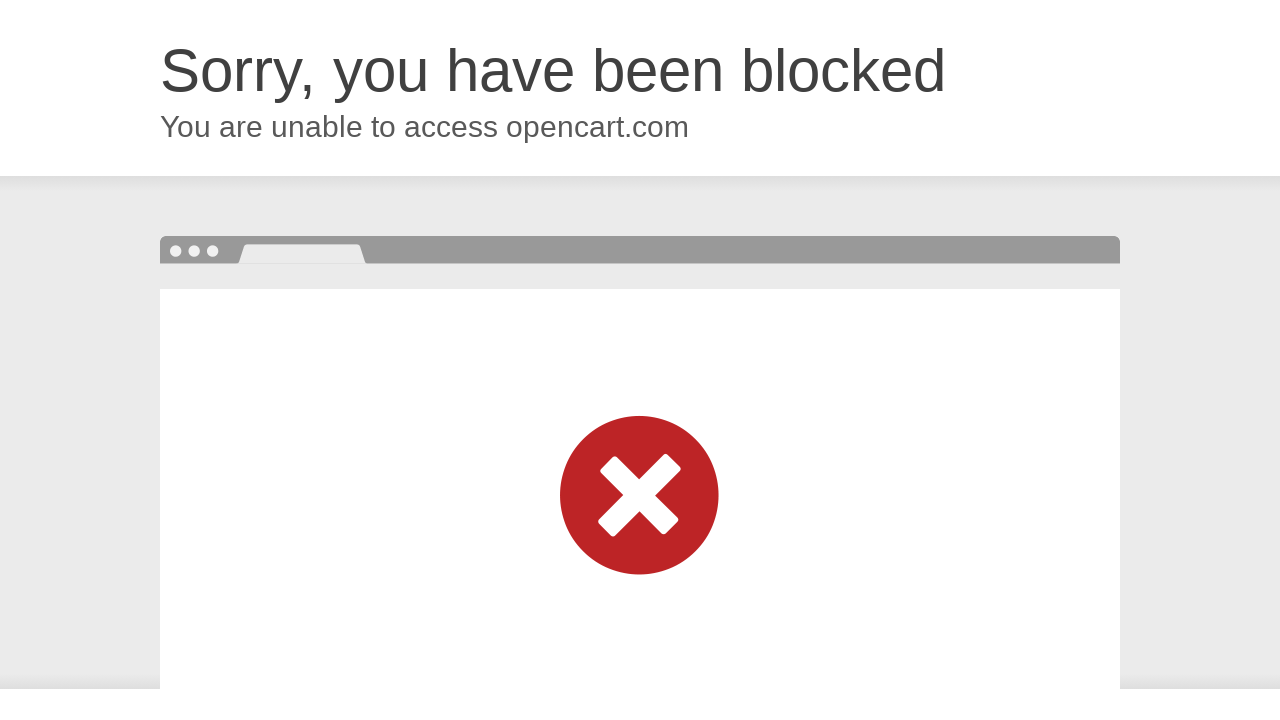